Tests dynamic loading by clicking a start button and verifying that "Hello World!" text appears after loading completes

Starting URL: https://automationfc.github.io/dynamic-loading/

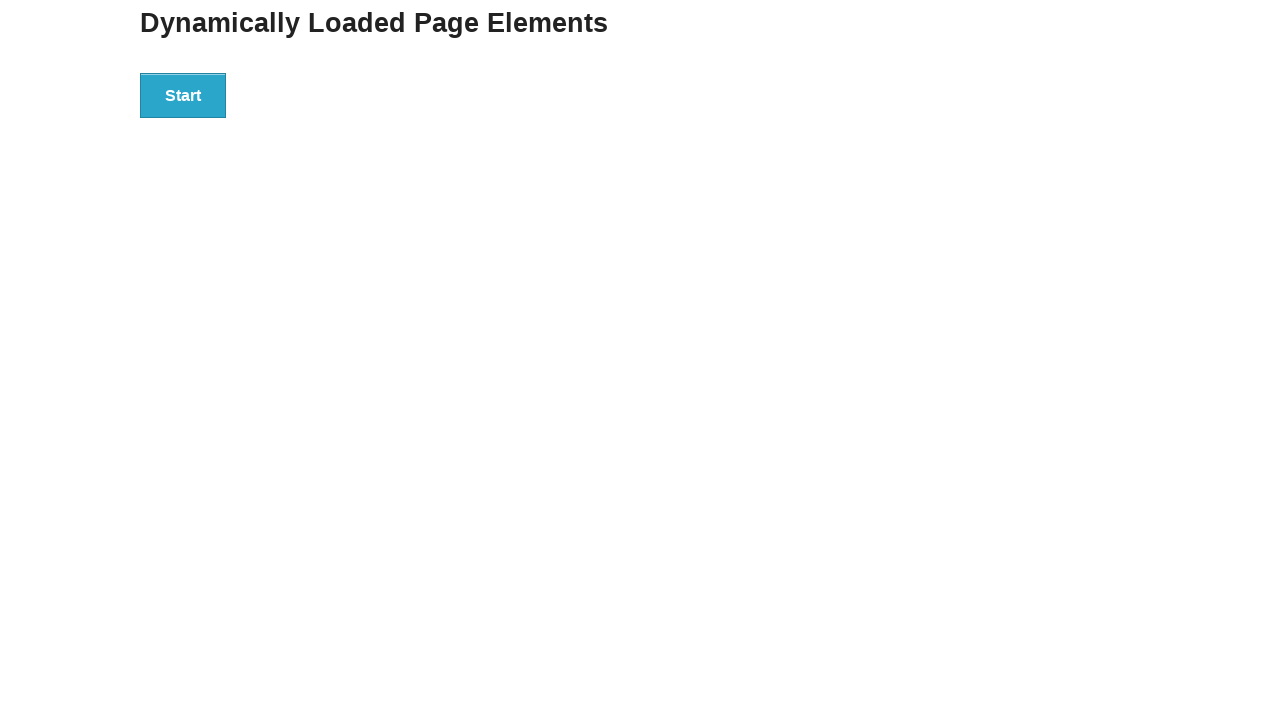

Clicked start button to trigger dynamic loading at (183, 95) on div#start > button
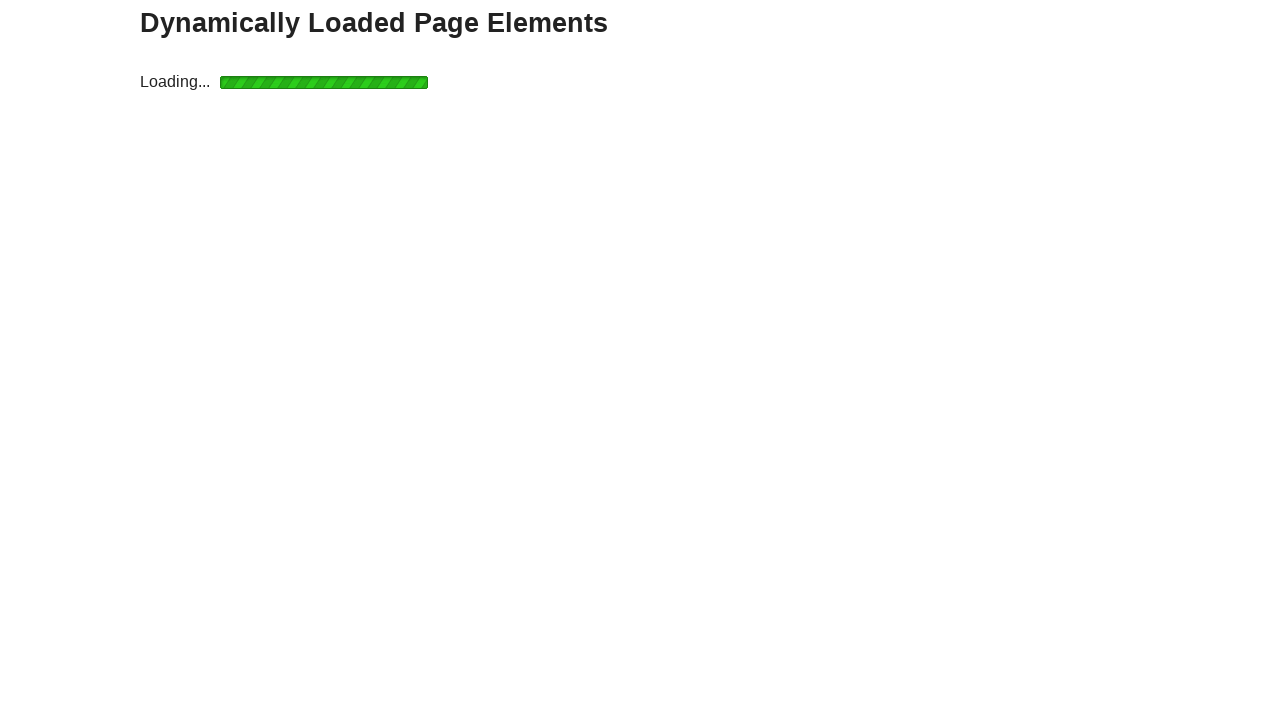

Waited for finish text to appear after dynamic loading completed
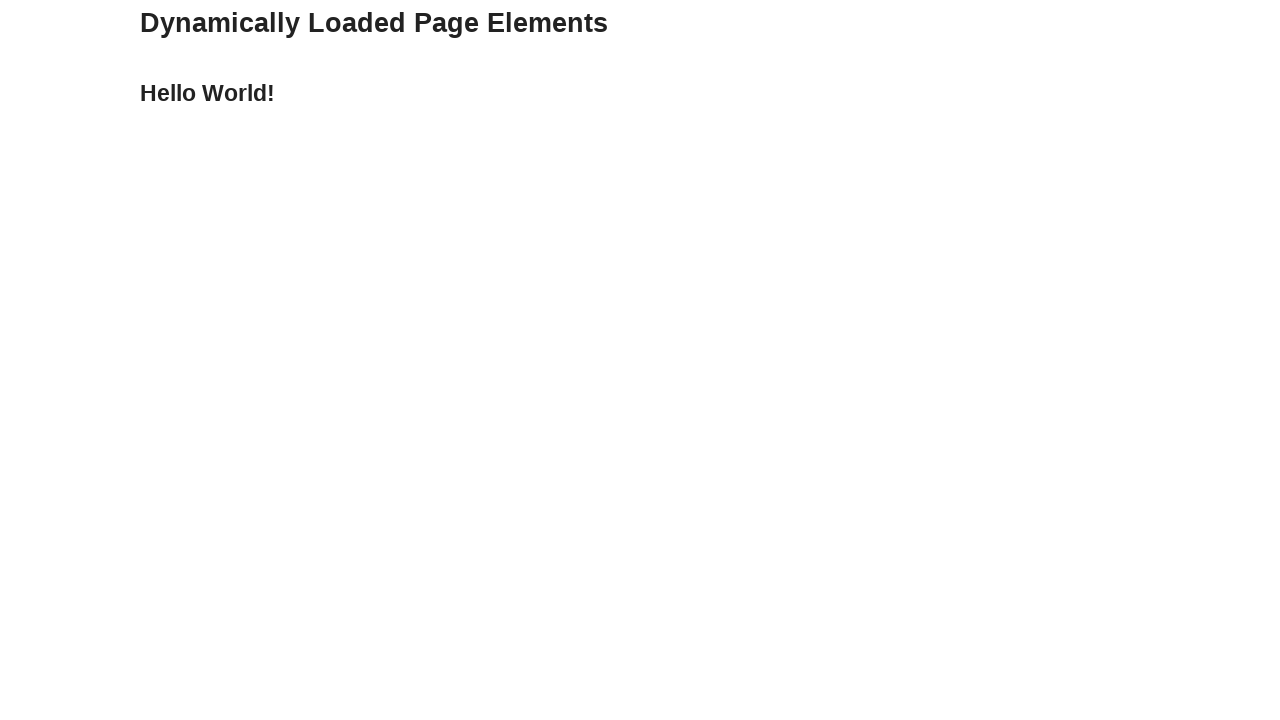

Verified that 'Hello World!' text appears in finish element
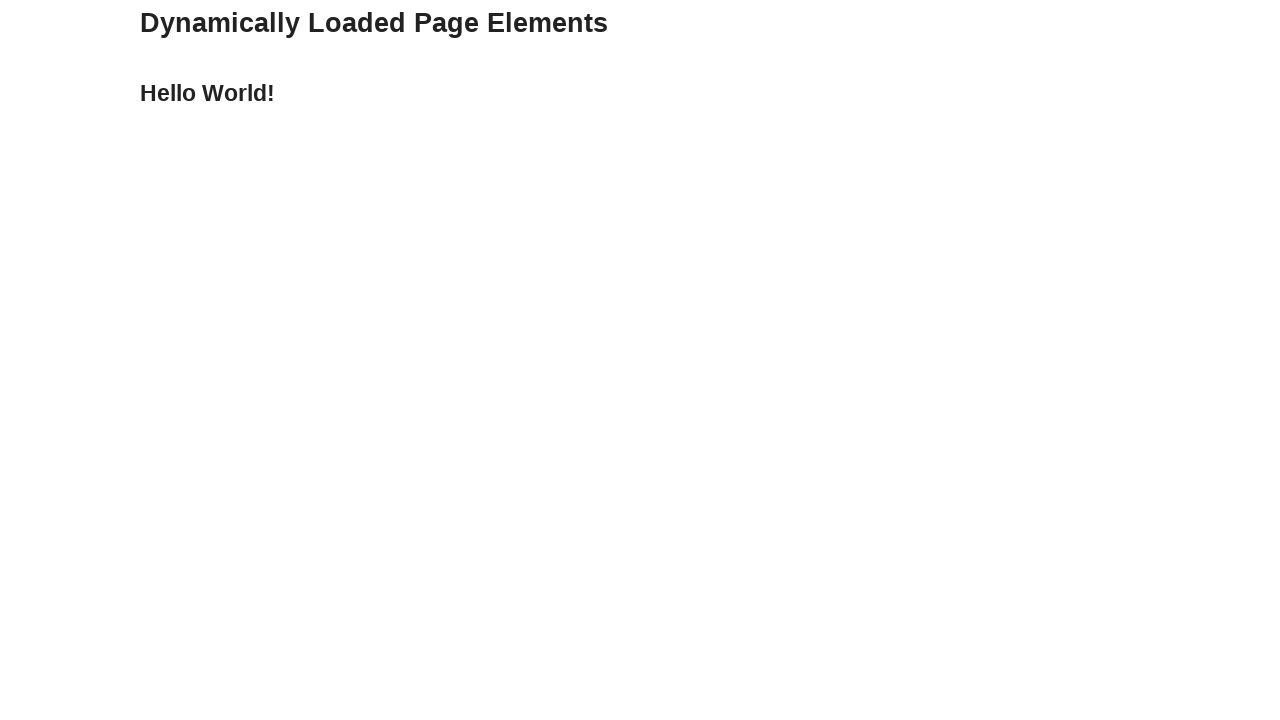

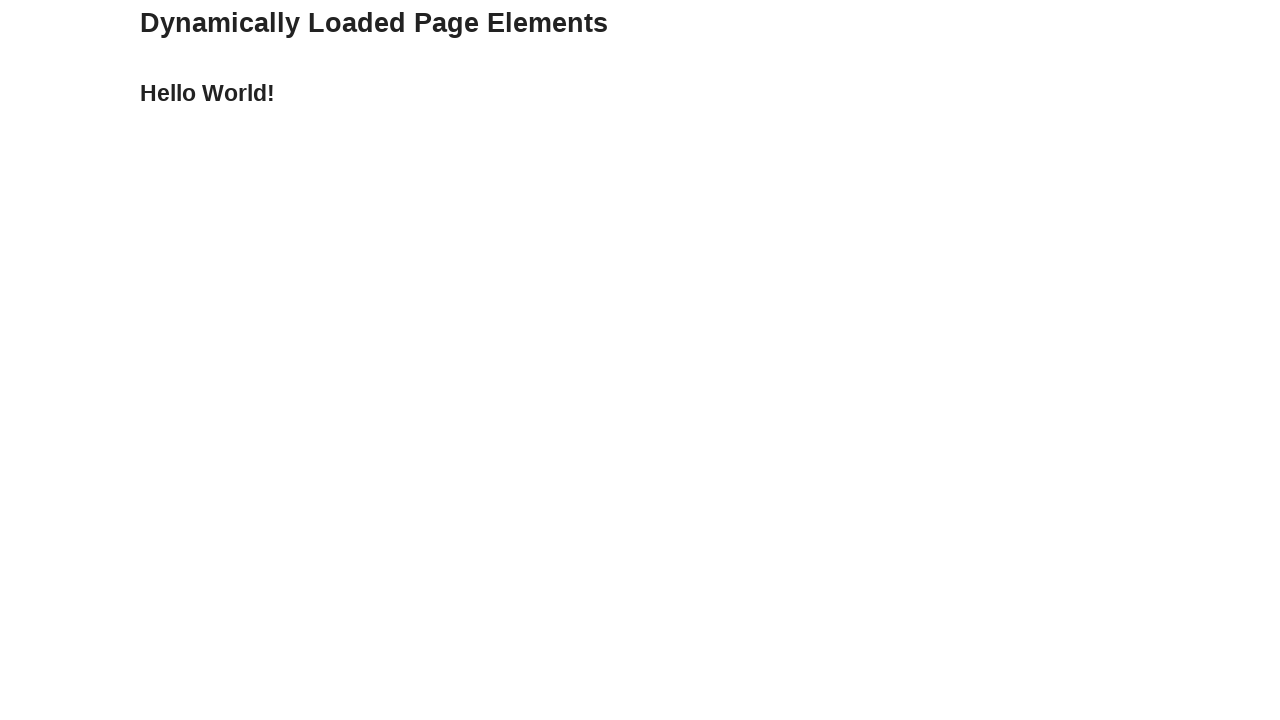